Tests dropdown selection functionality on the OrangeHRM demo booking page by selecting a country from the country dropdown menu.

Starting URL: https://www.orangehrm.com/en/book-a-free-demo/

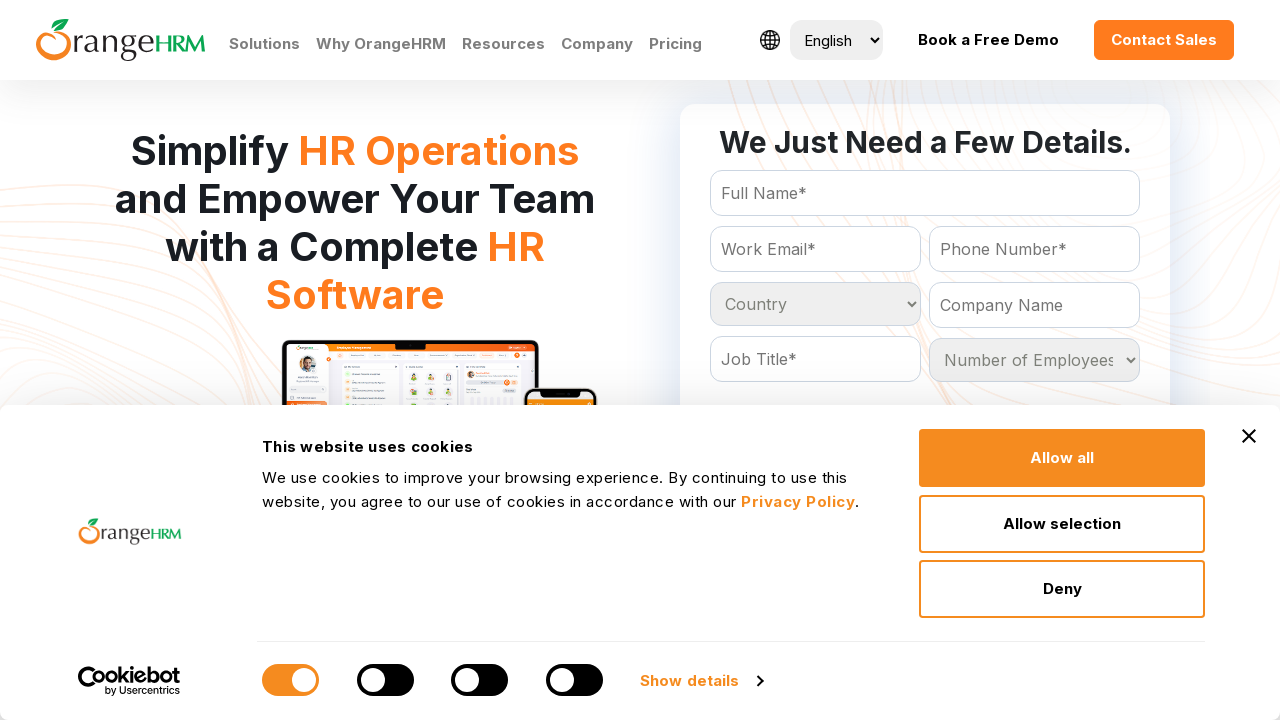

Country dropdown selector loaded
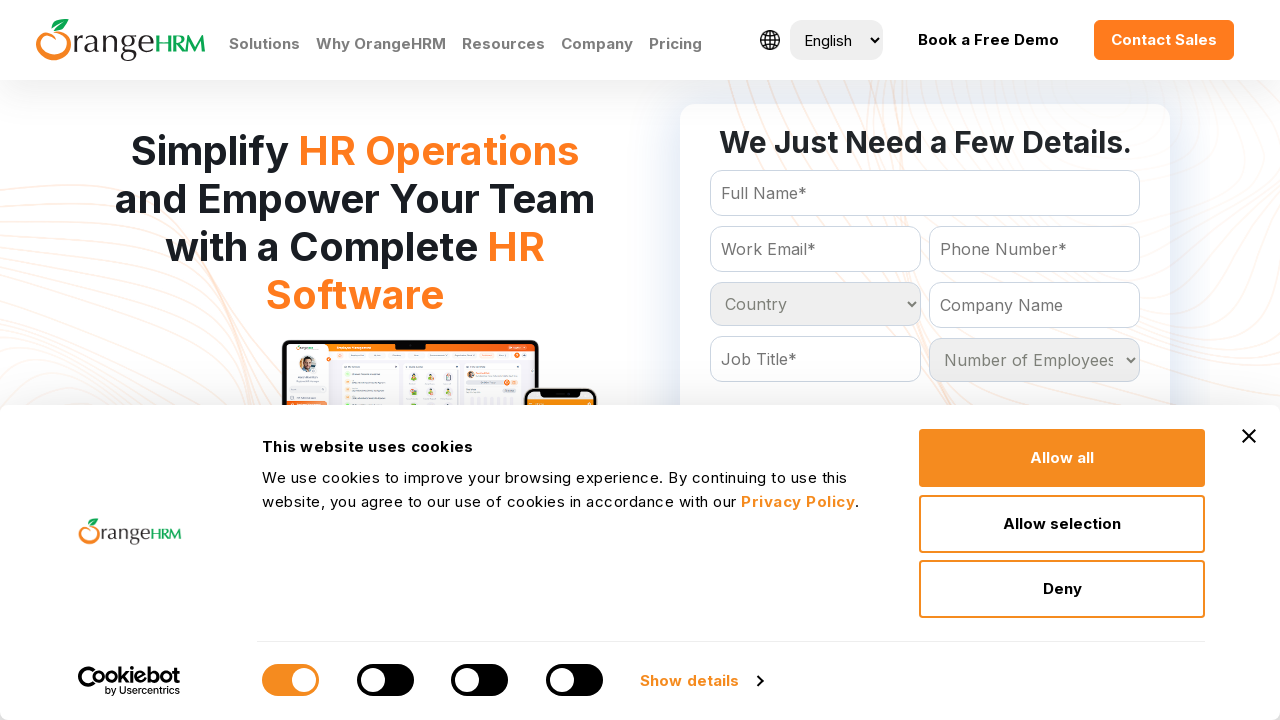

Selected 'Saudi Arabia' from country dropdown on #Form_getForm_Country
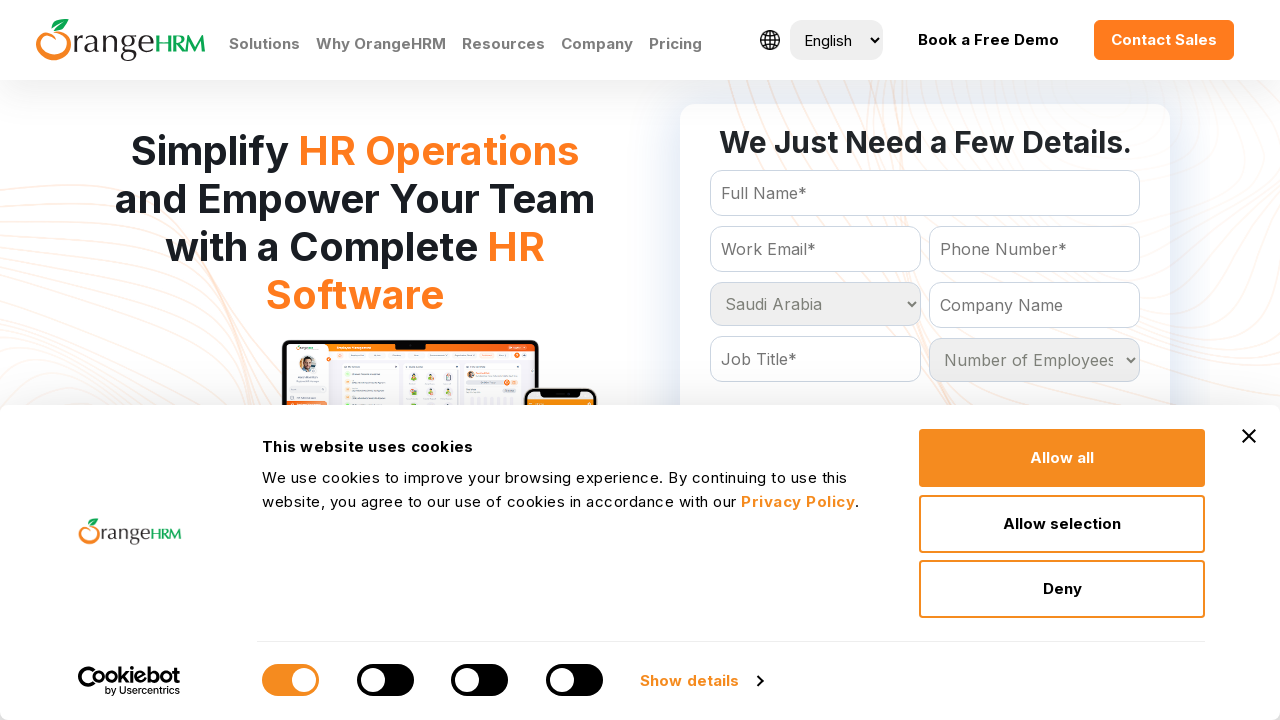

Waited 1 second to observe the selection
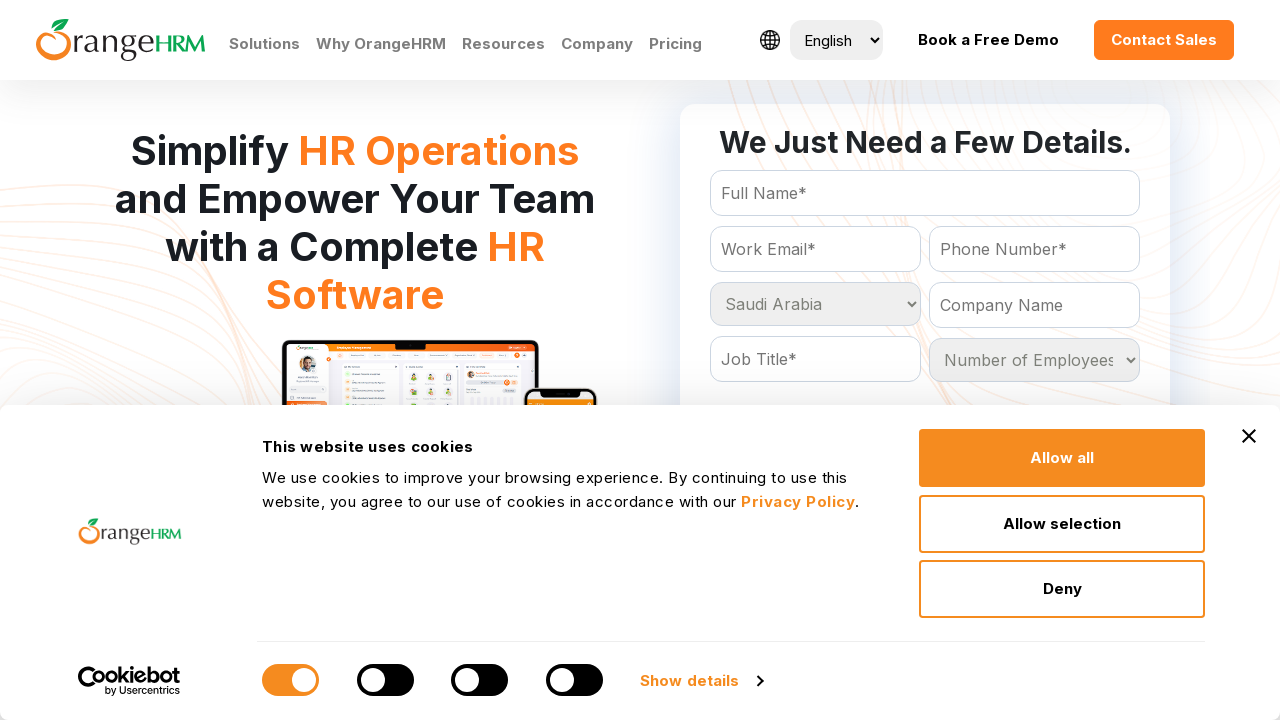

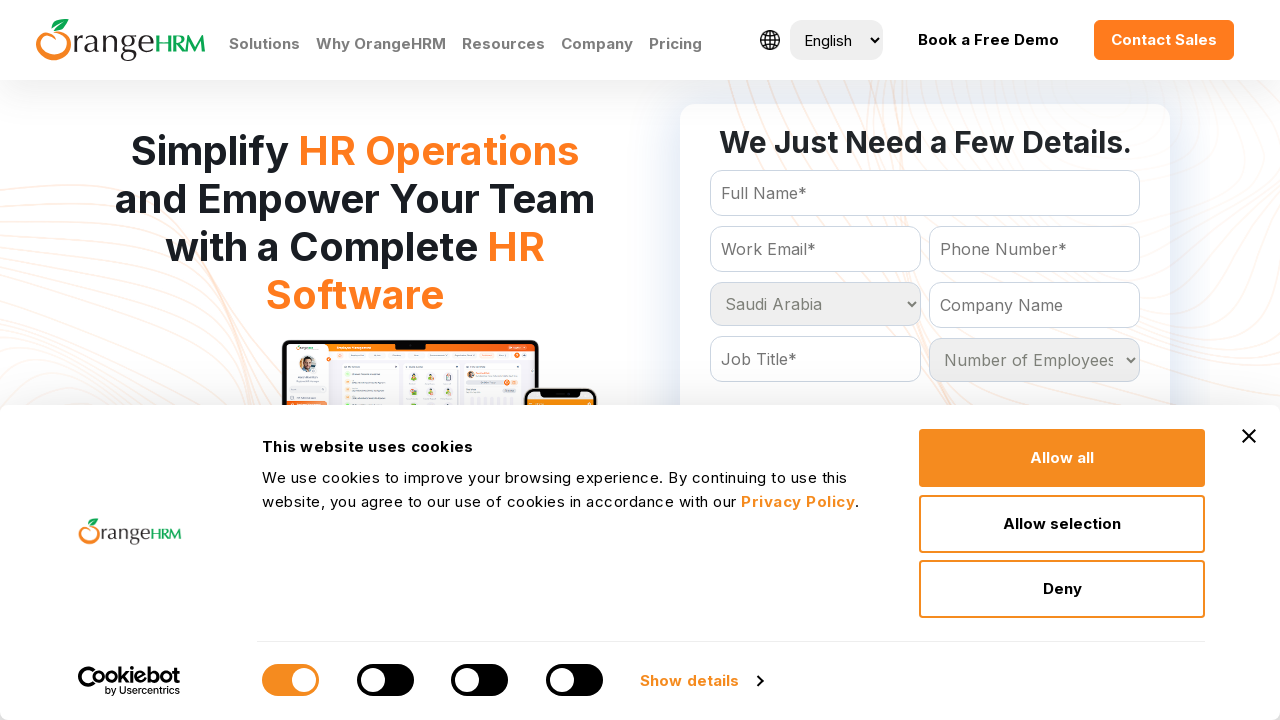